Tests context menu functionality by right-clicking in a designated area and handling the JavaScript alert

Starting URL: https://the-internet.herokuapp.com/

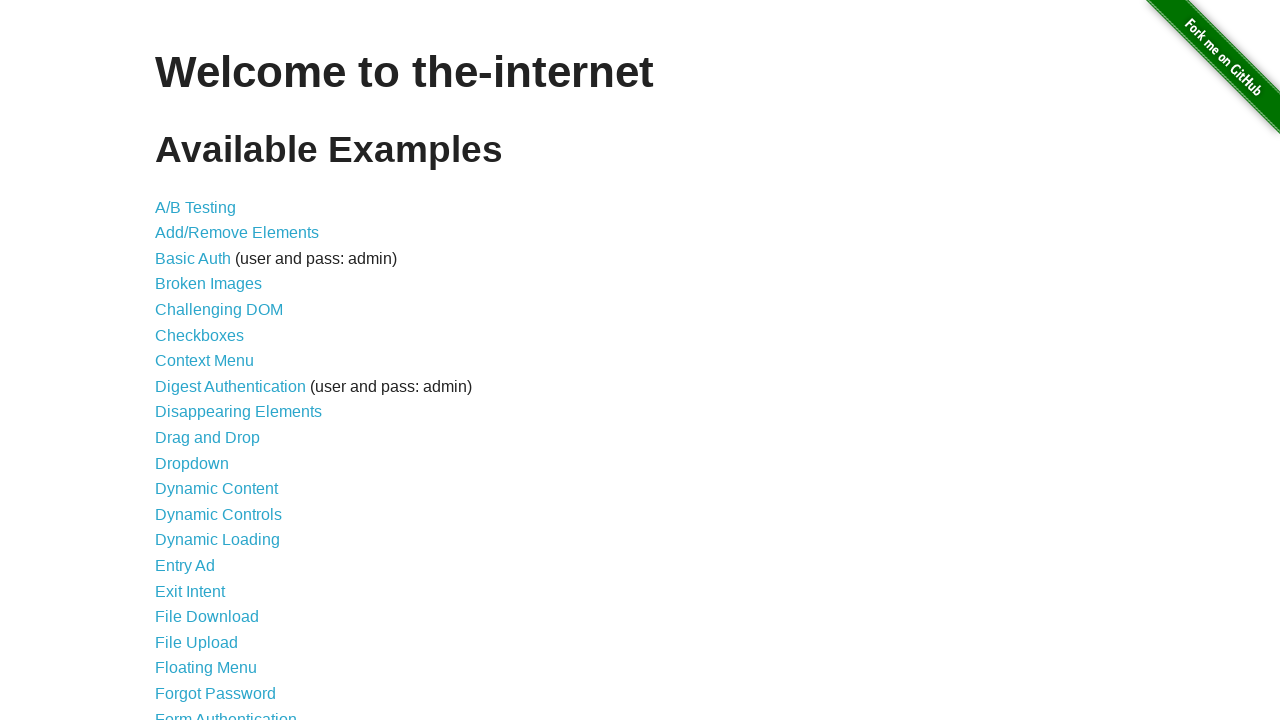

Clicked on Context Menu link at (204, 361) on text='Context Menu'
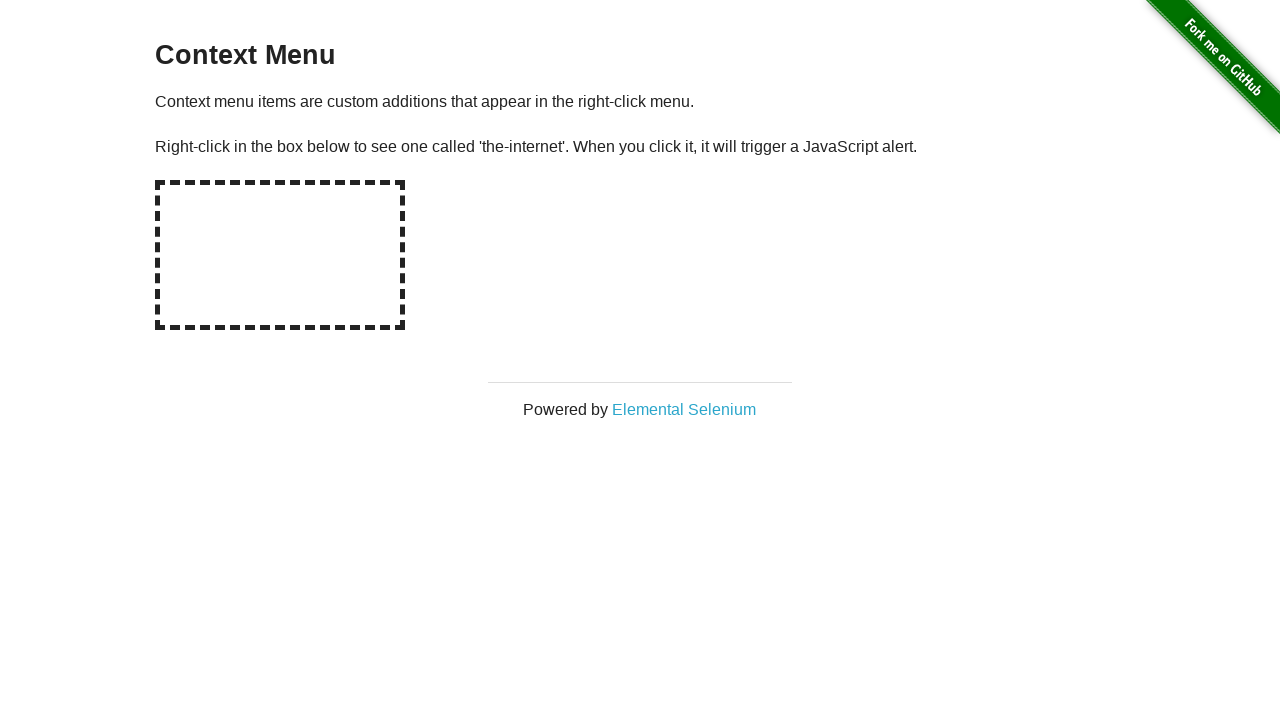

Context Menu page loaded
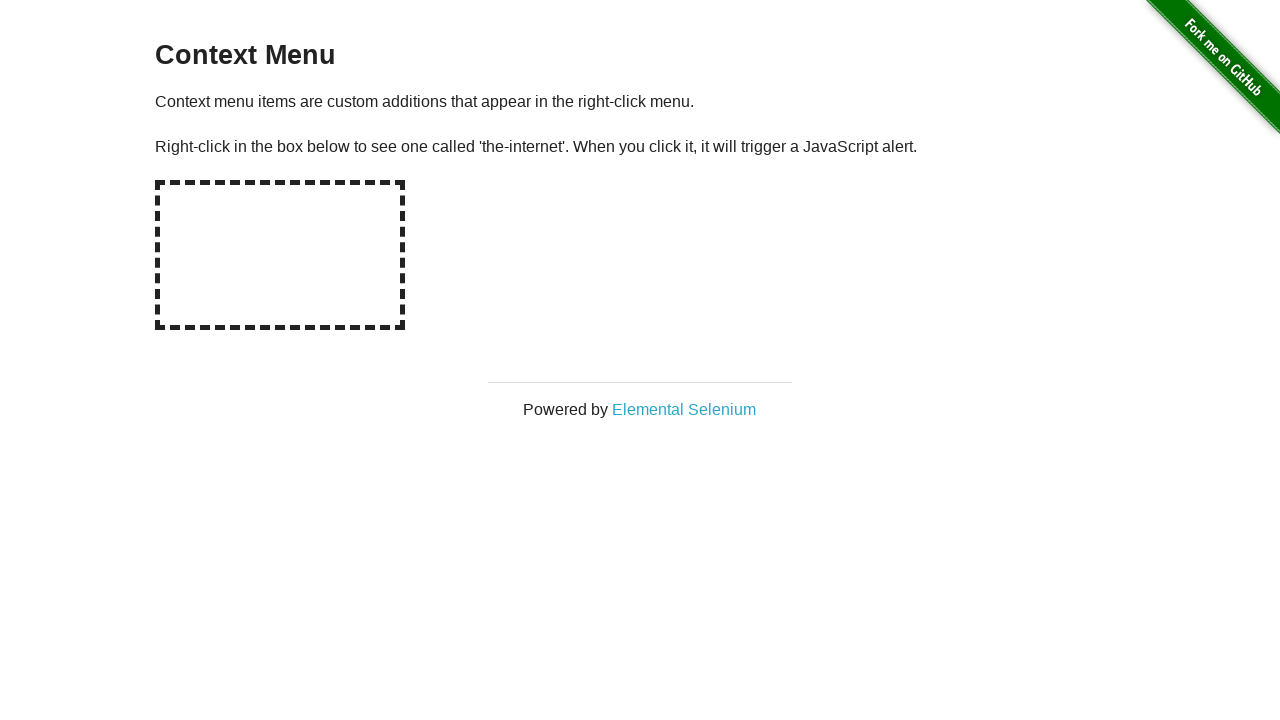

Right-clicked on the hot spot area at (280, 255) on #hot-spot
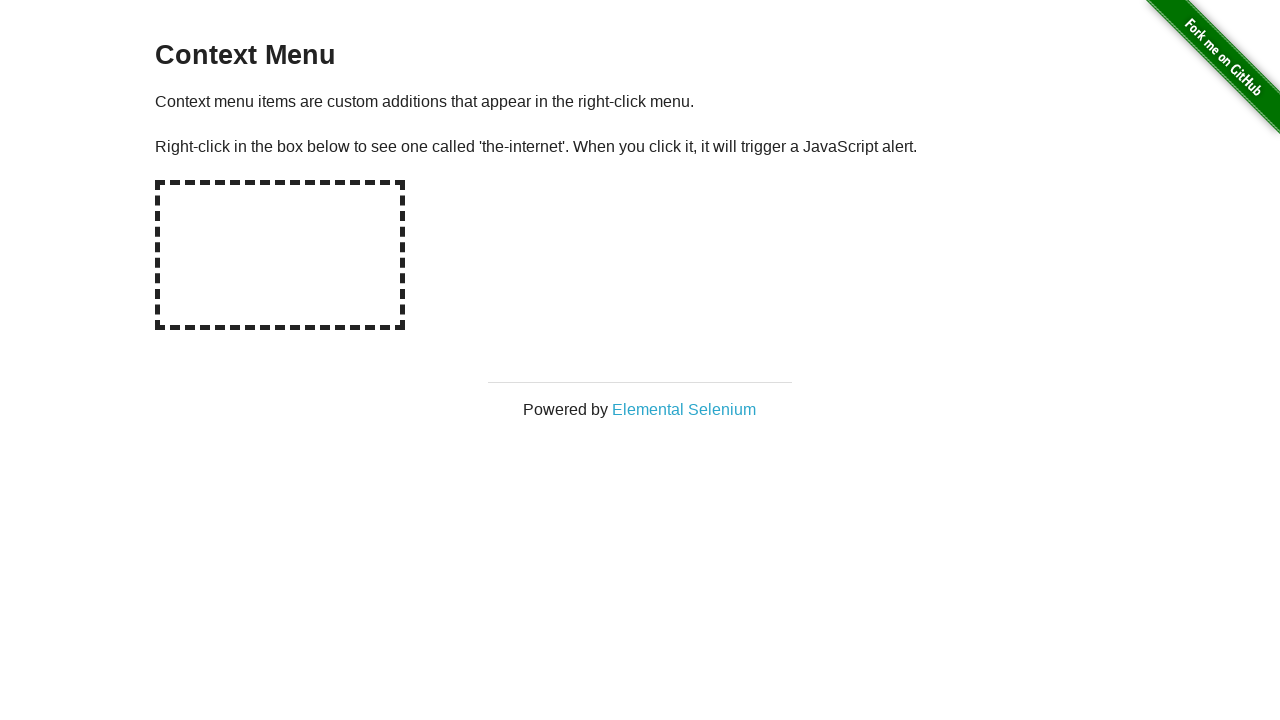

Alert dialog accepted
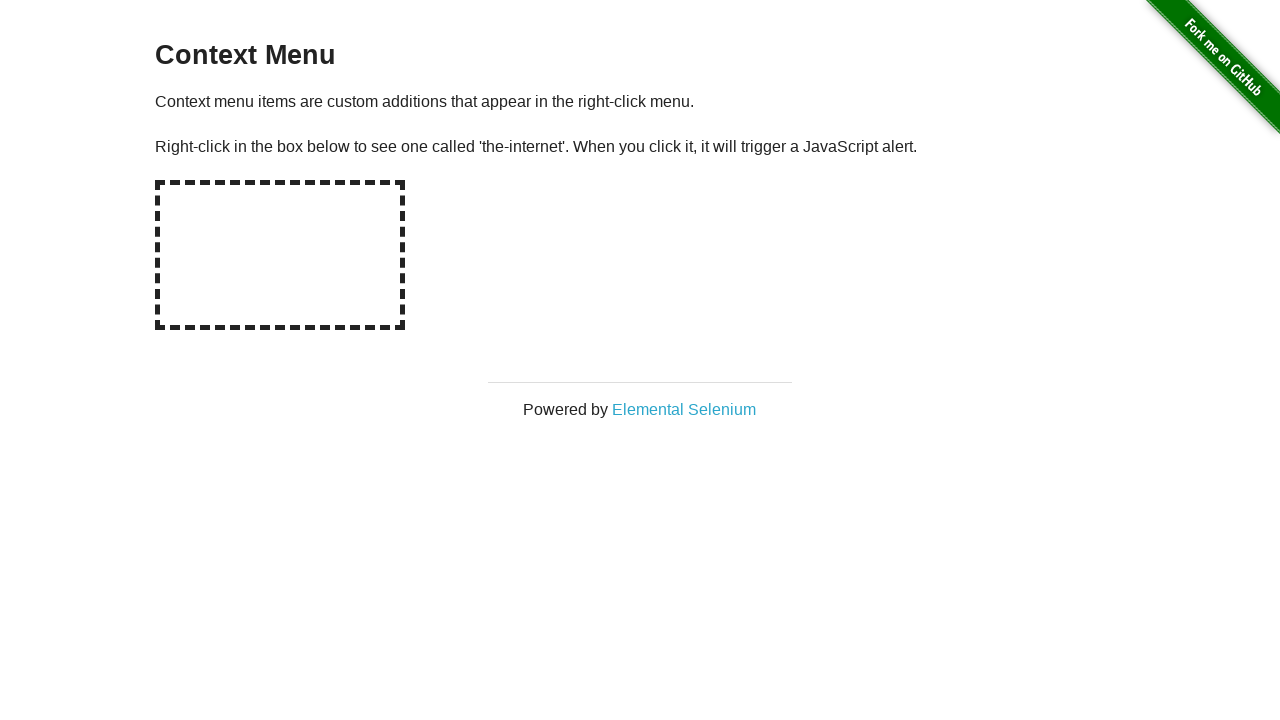

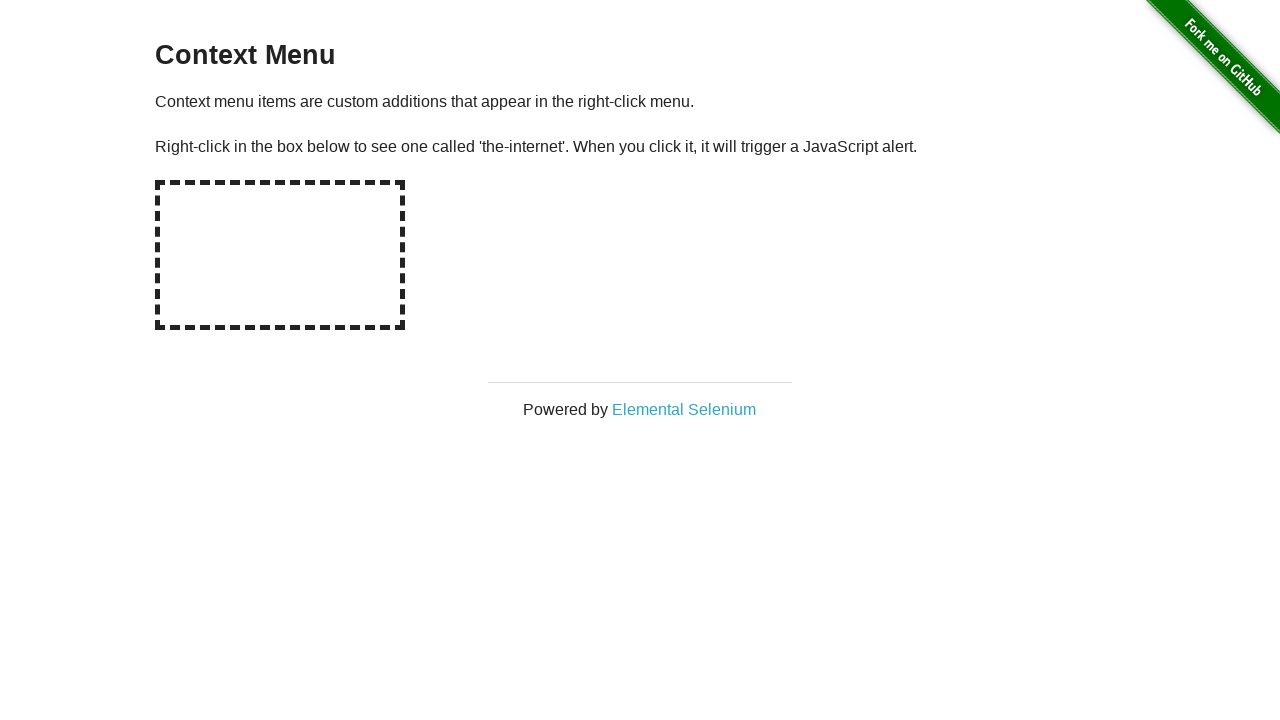